Tests the text box form on DemoQA by filling in name, email, current address, and permanent address fields, then submitting and verifying the displayed results.

Starting URL: https://demoqa.com/text-box

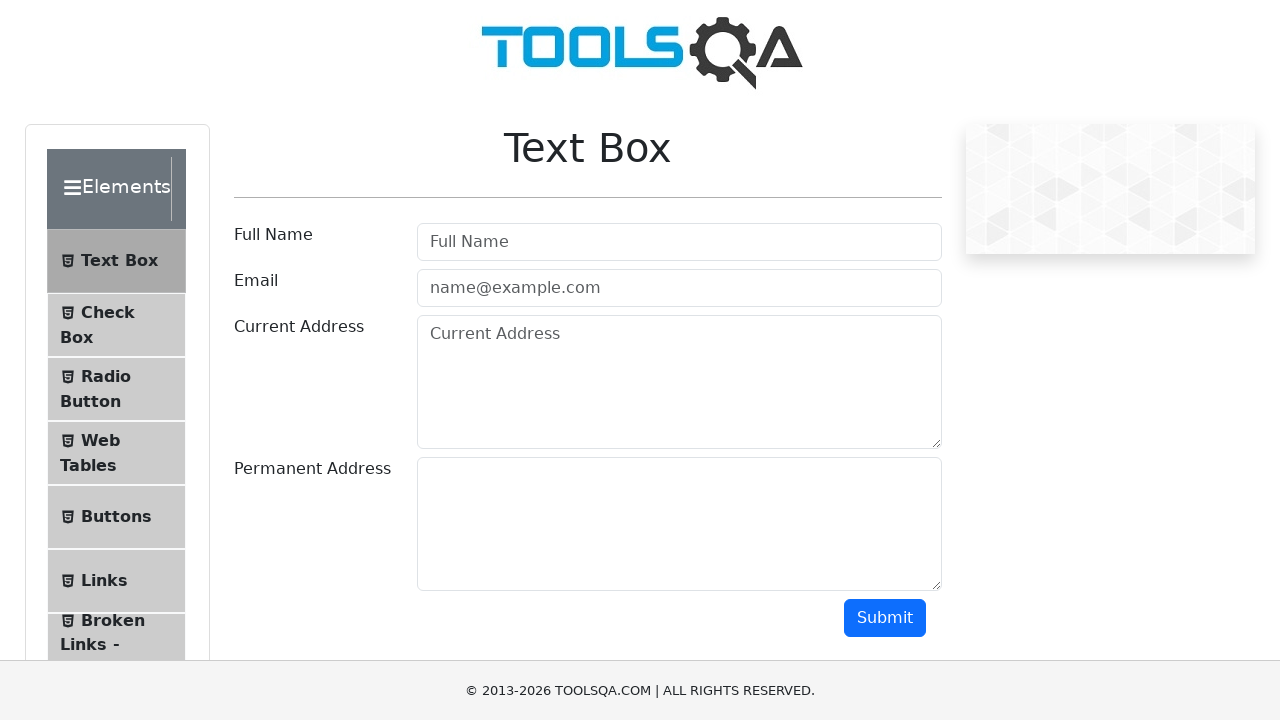

Filled Full Name field with 'Ксения' on #userName
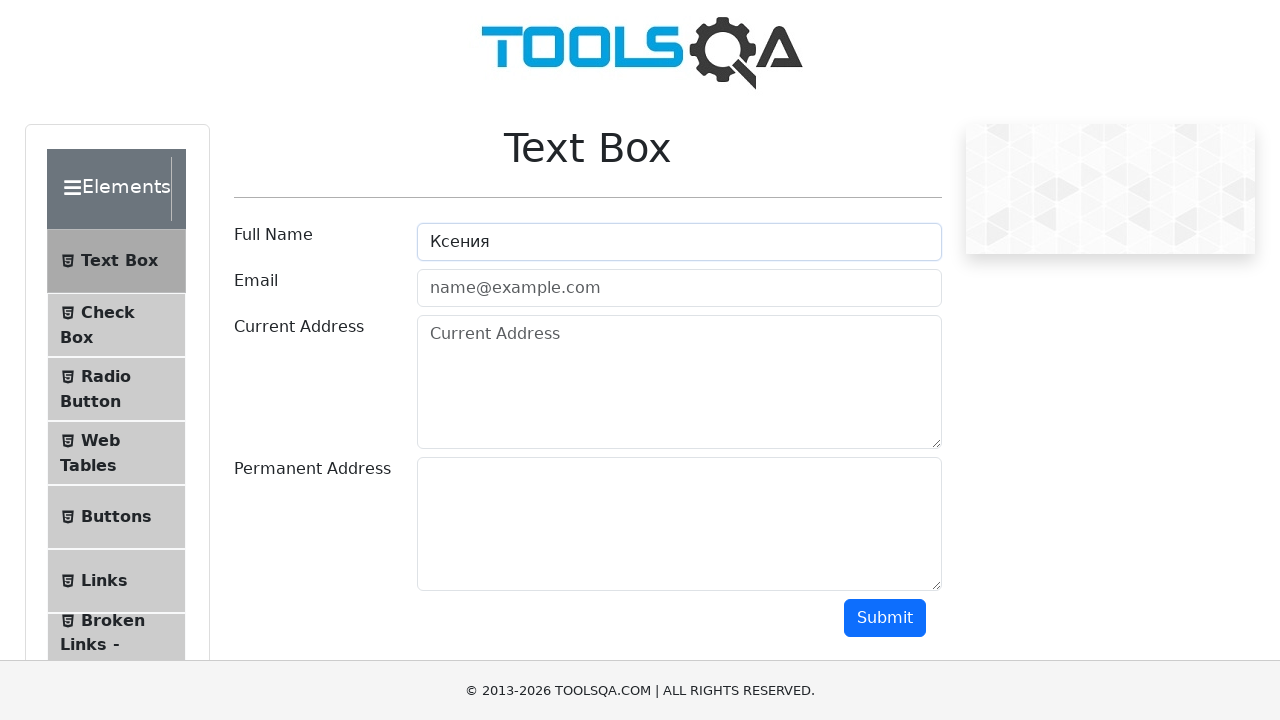

Filled Email field with 'kzhilak@bk.ru' on #userEmail
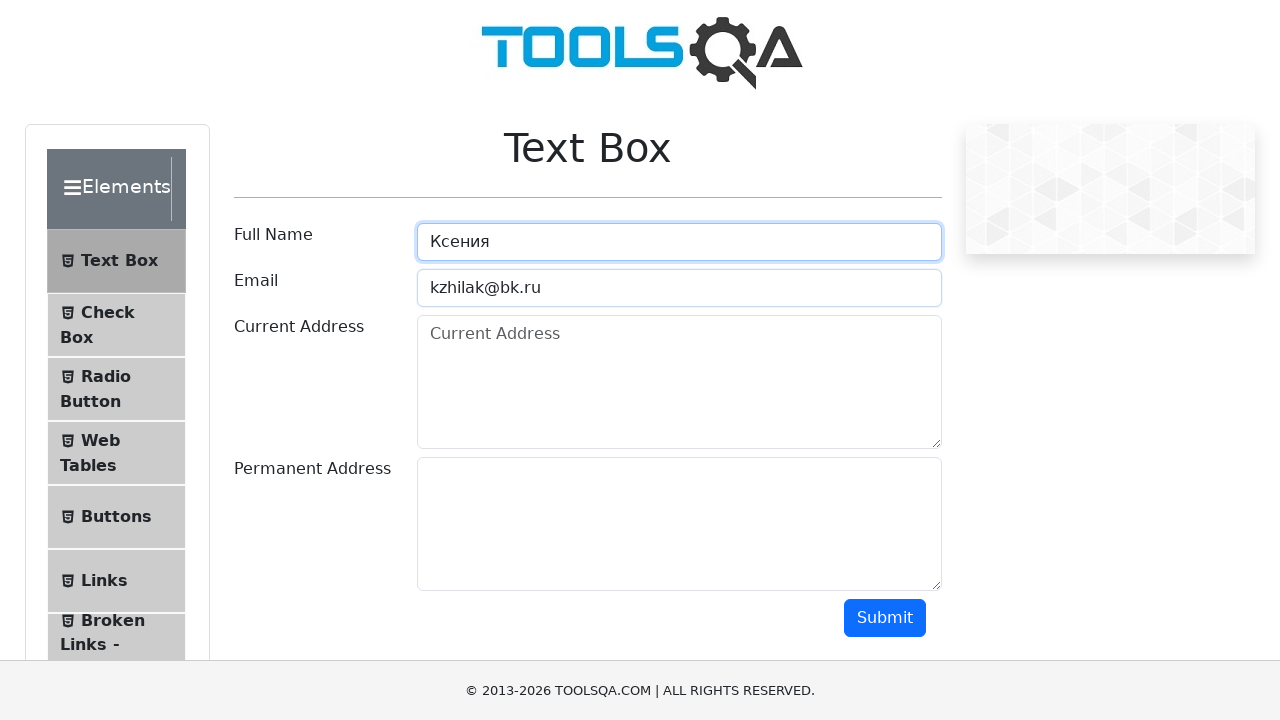

Filled Current Address field with 'Клин' on #currentAddress
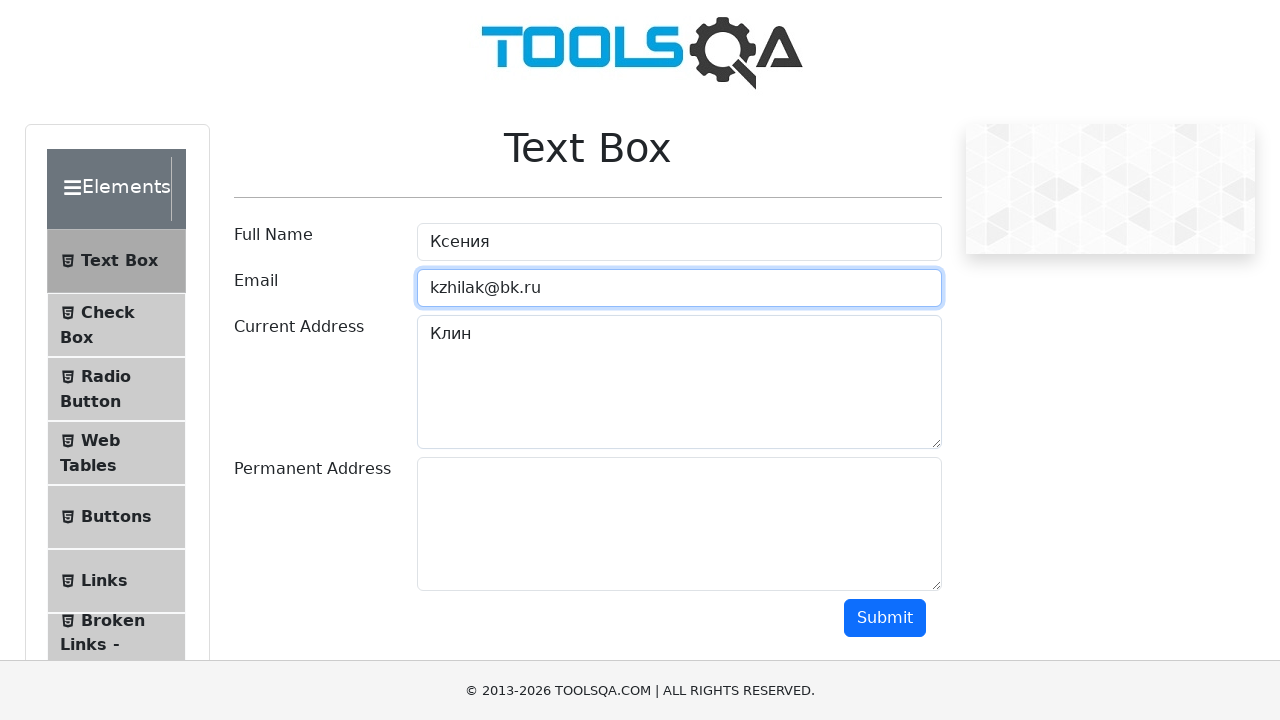

Filled Permanent Address field with 'Клин' on #permanentAddress
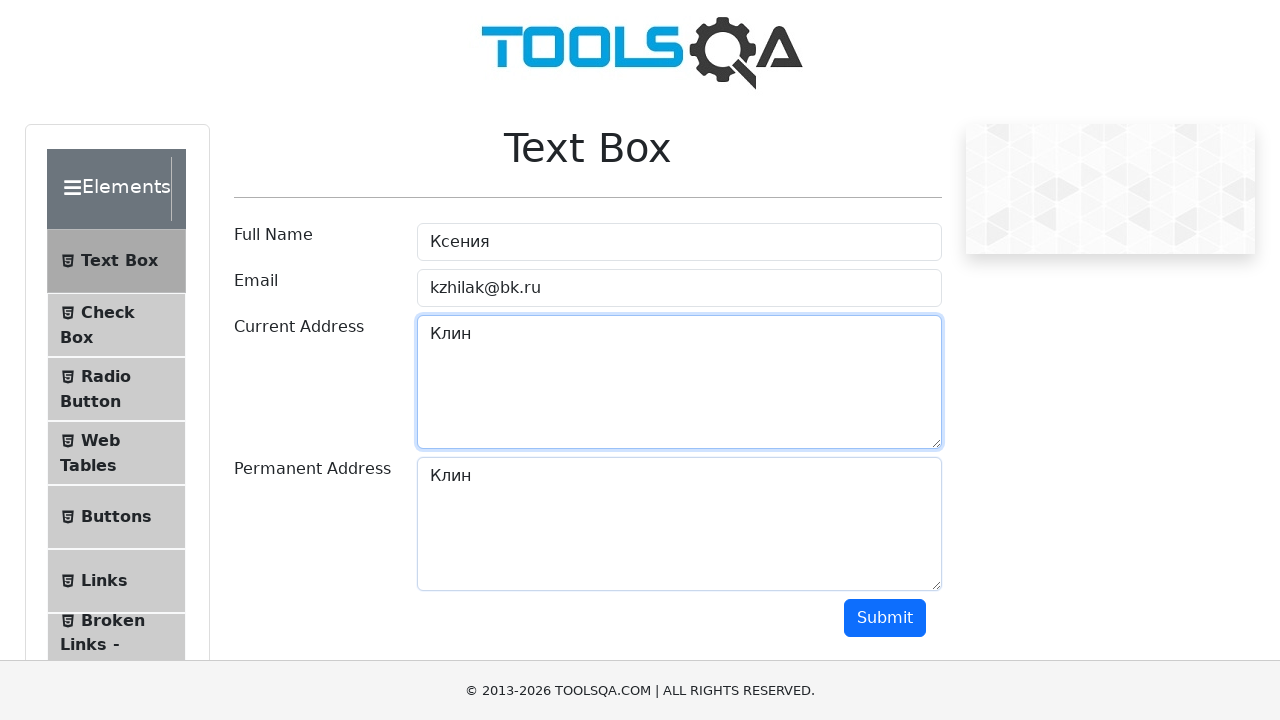

Clicked Submit button at (885, 618) on #submit
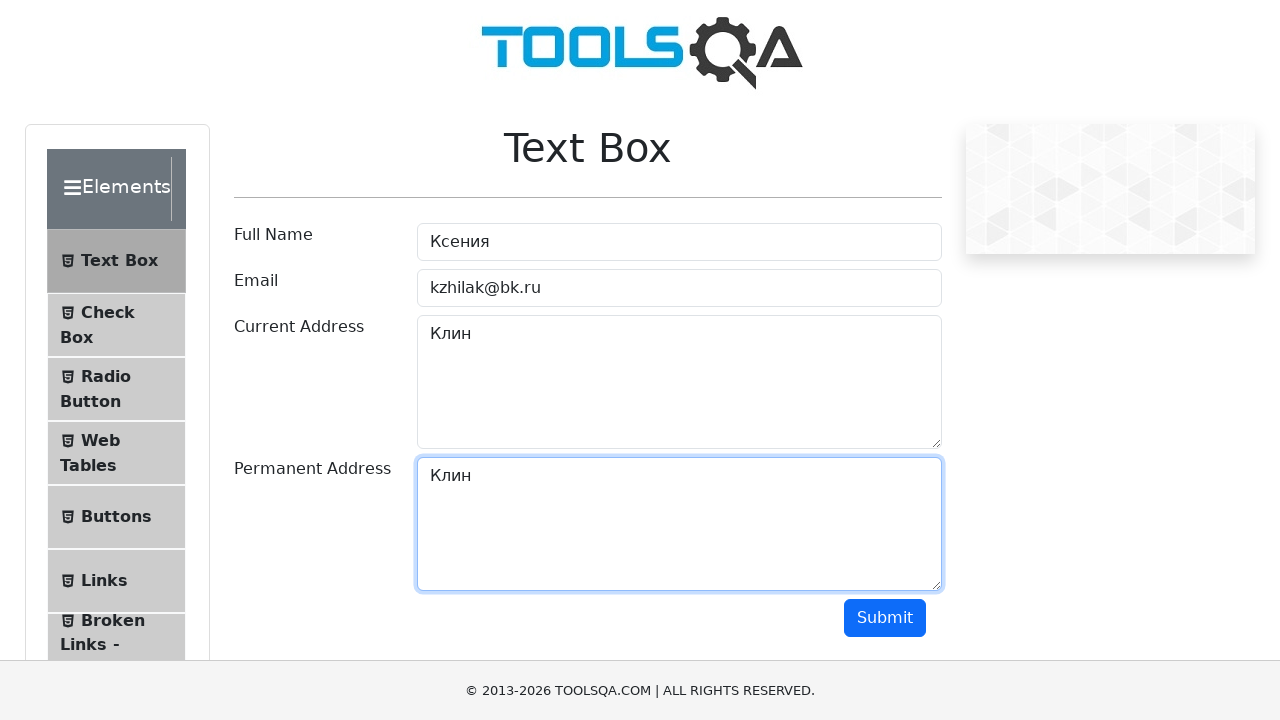

Form results output appeared
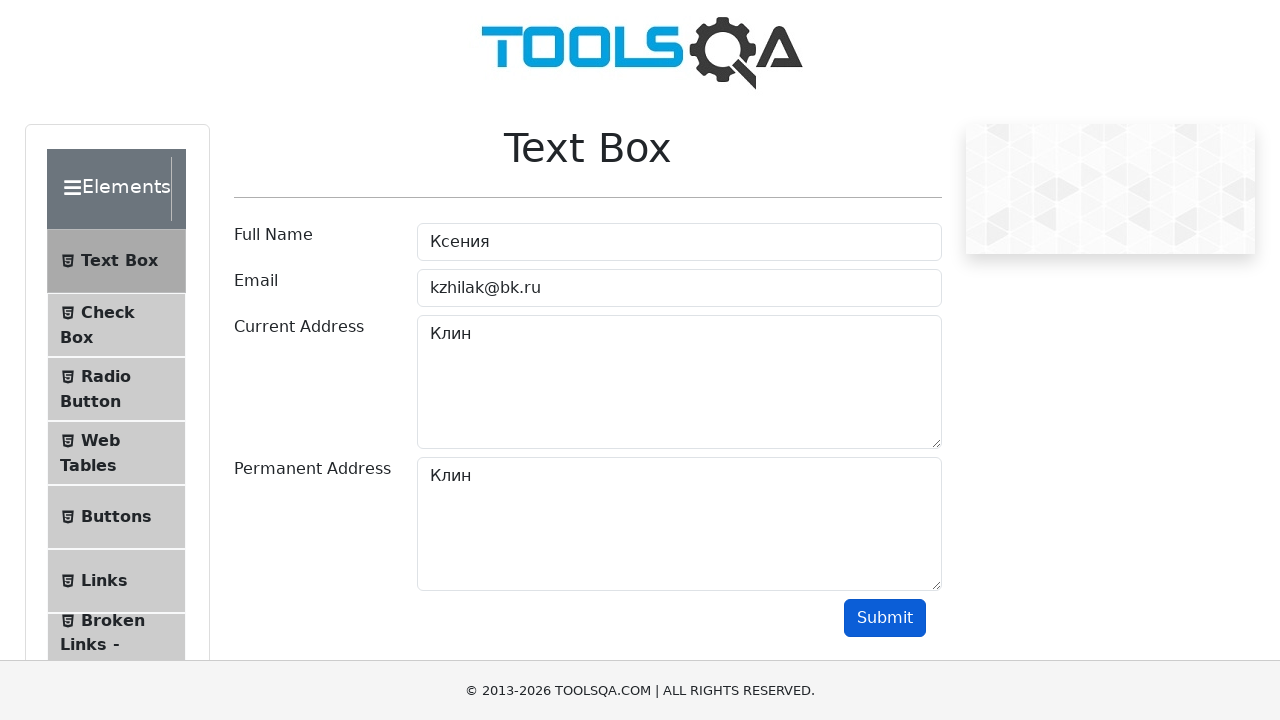

Retrieved name output from results
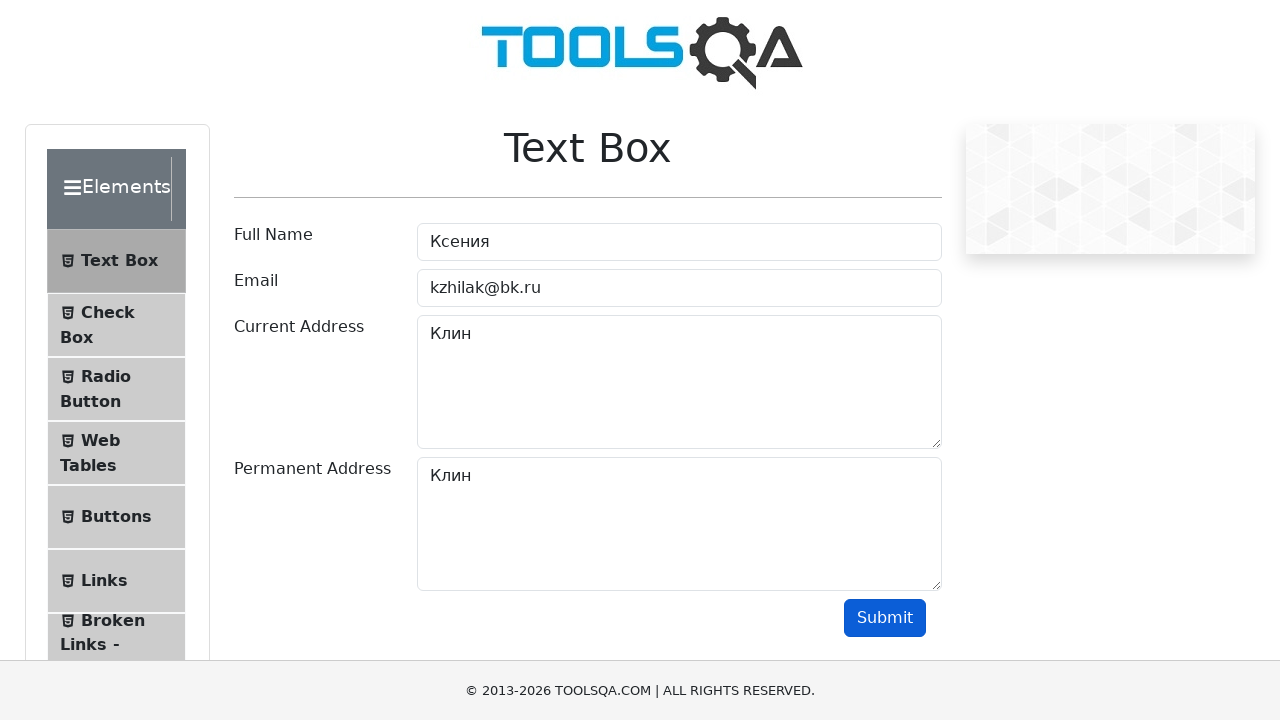

Retrieved email output from results
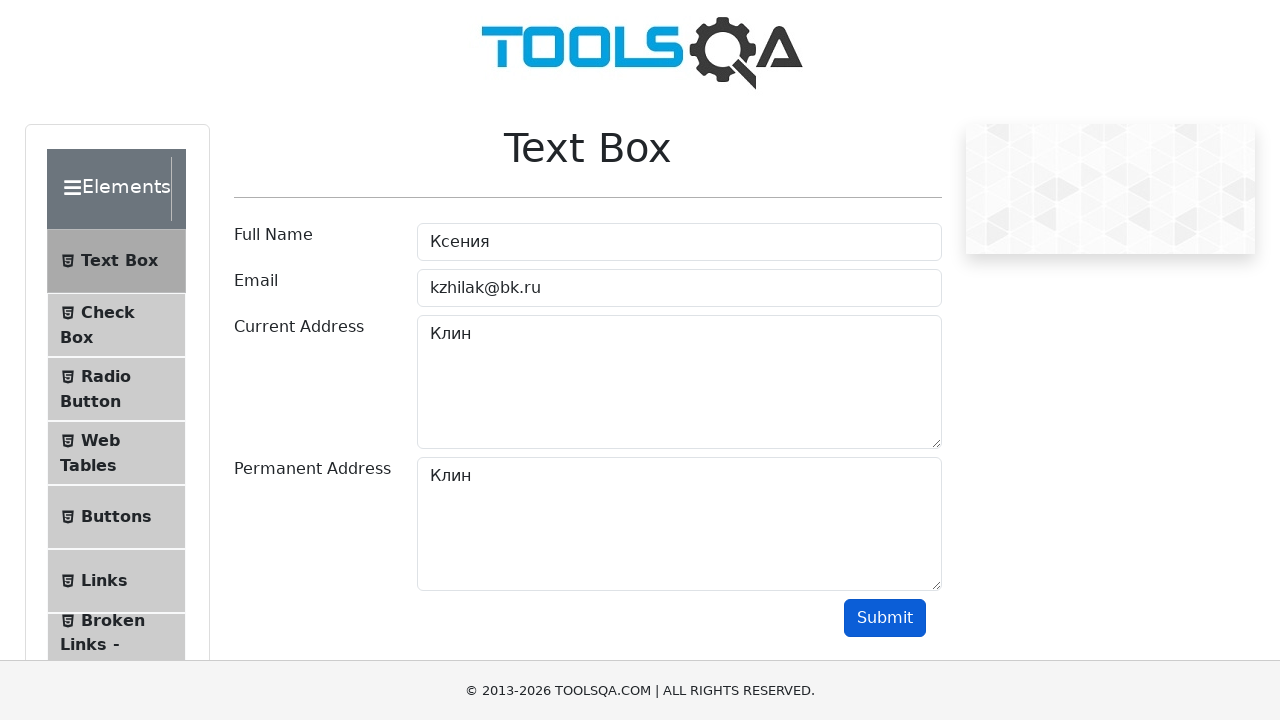

Retrieved current address output from results
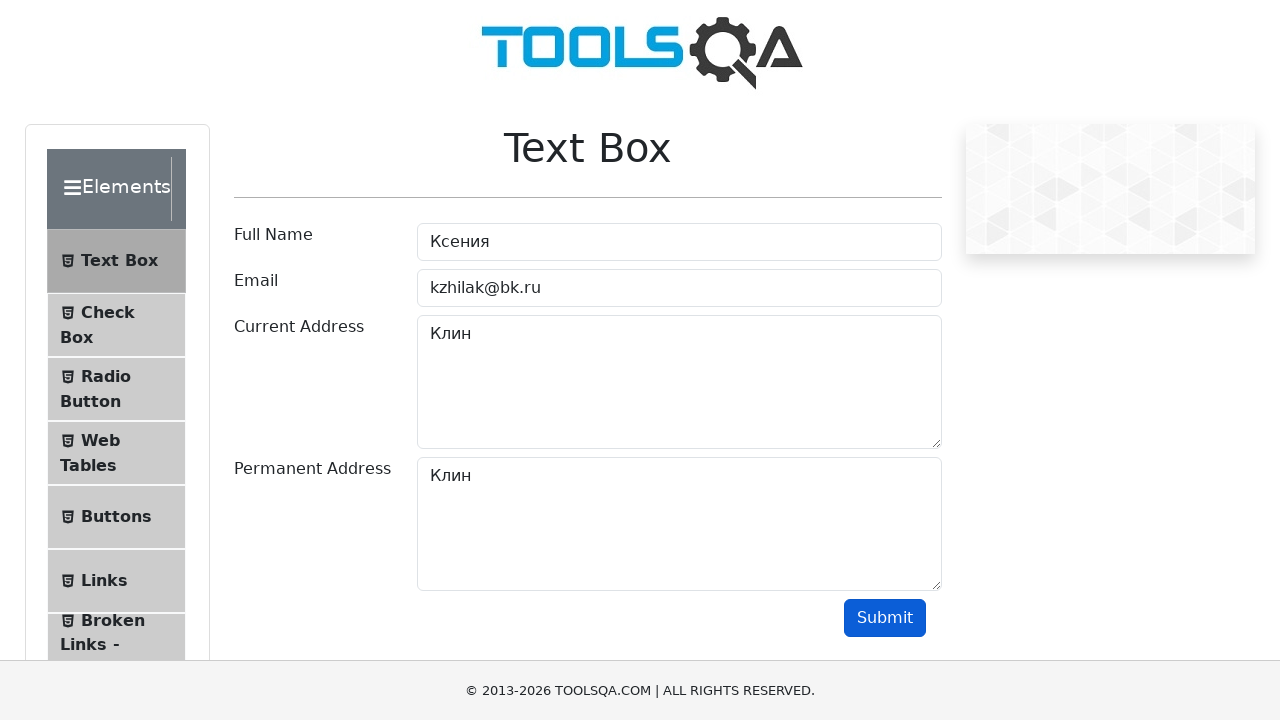

Retrieved permanent address output from results
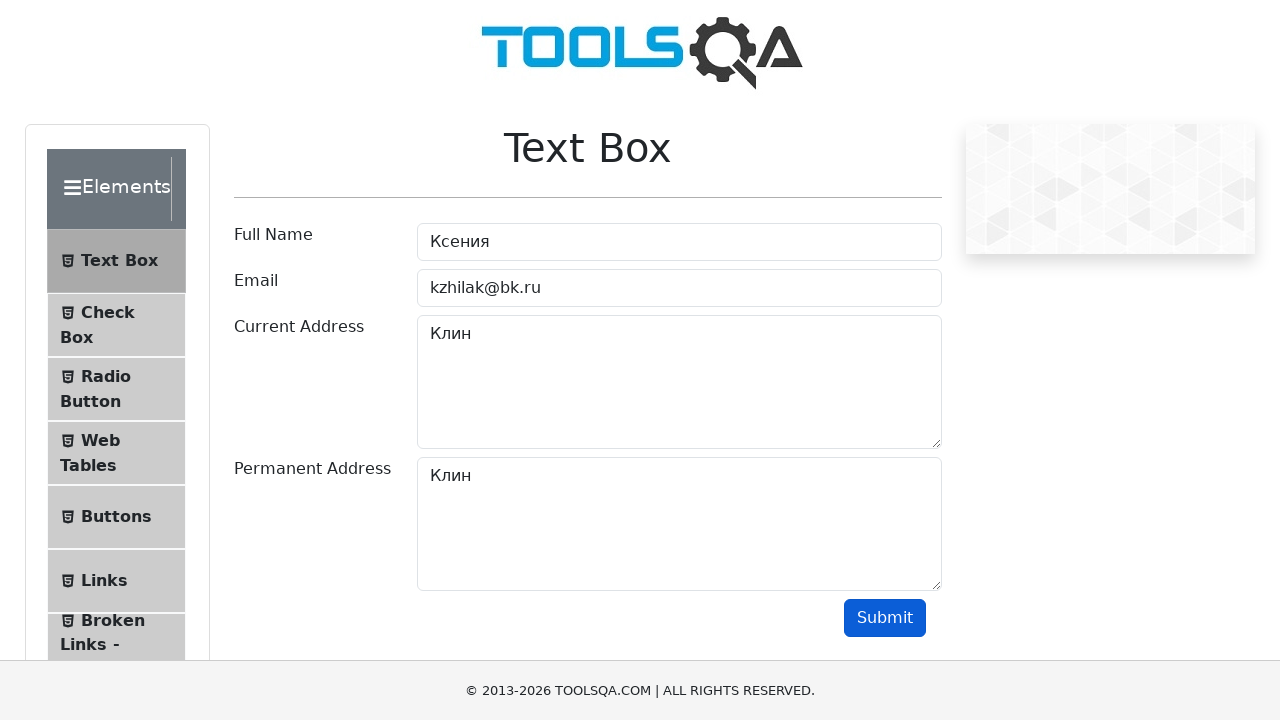

Verified name 'Ксения' is present in output
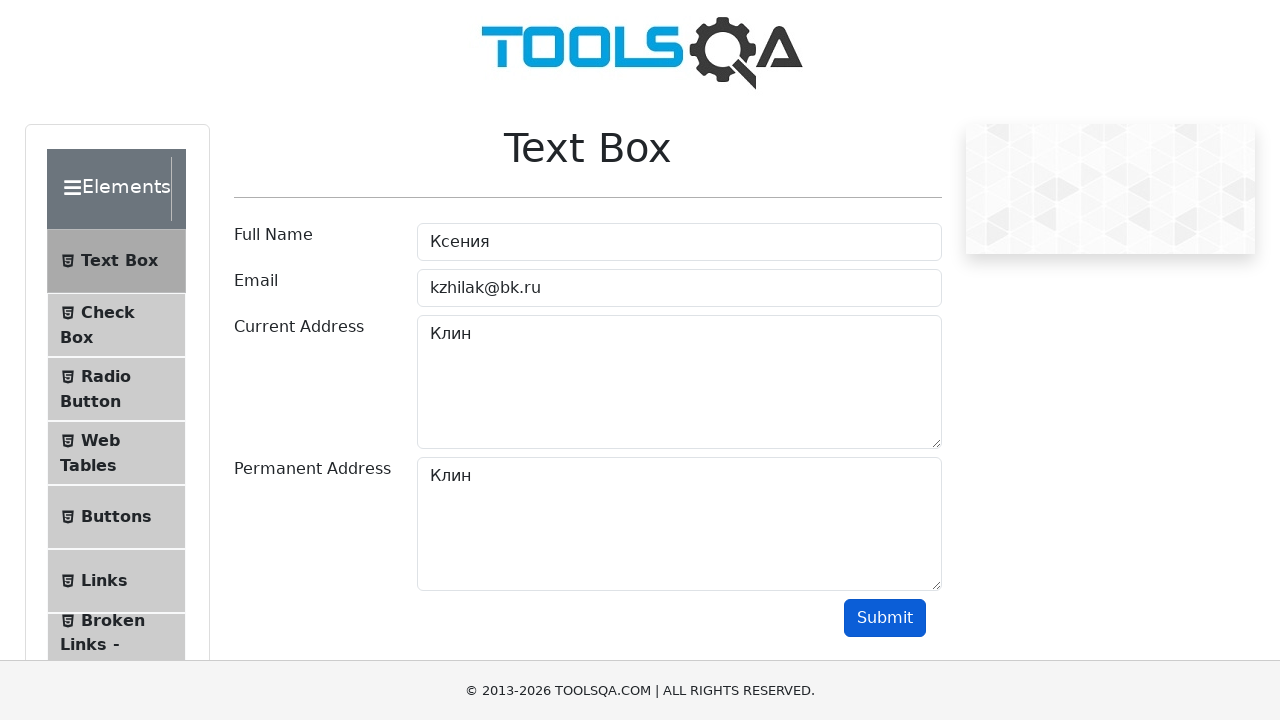

Verified email 'kzhilak@bk.ru' is present in output
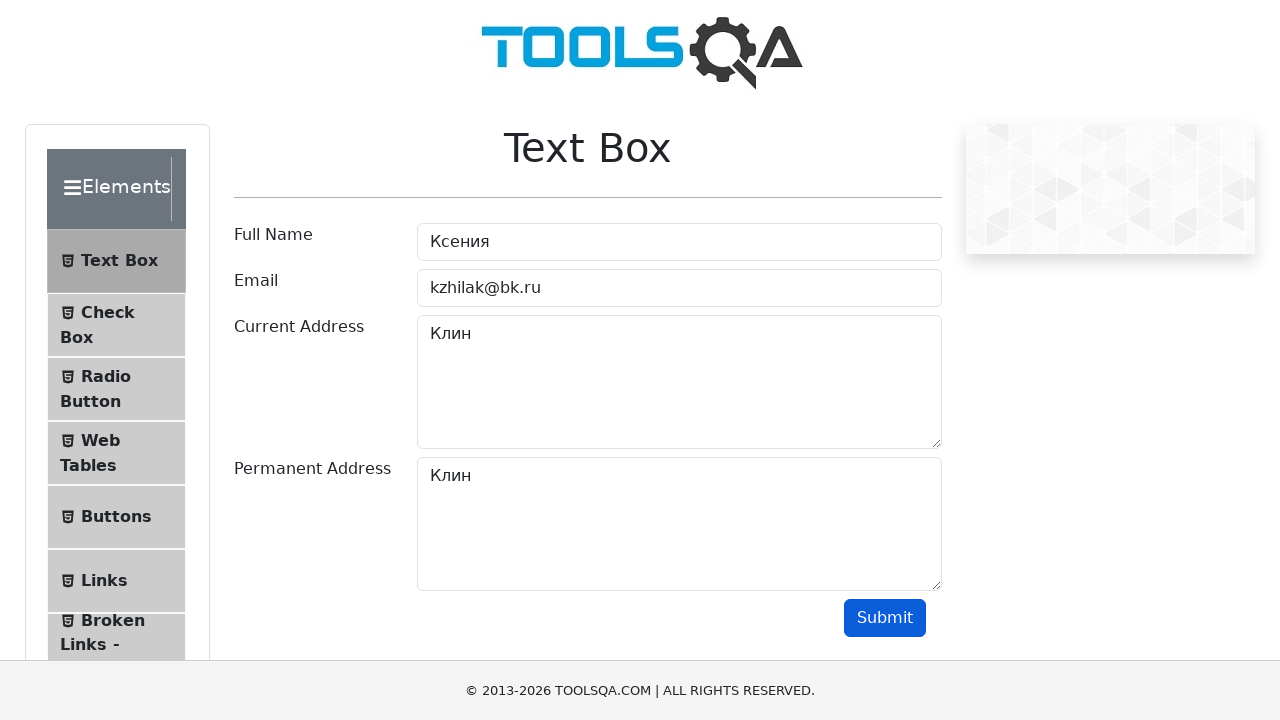

Verified current address 'Клин' is present in output
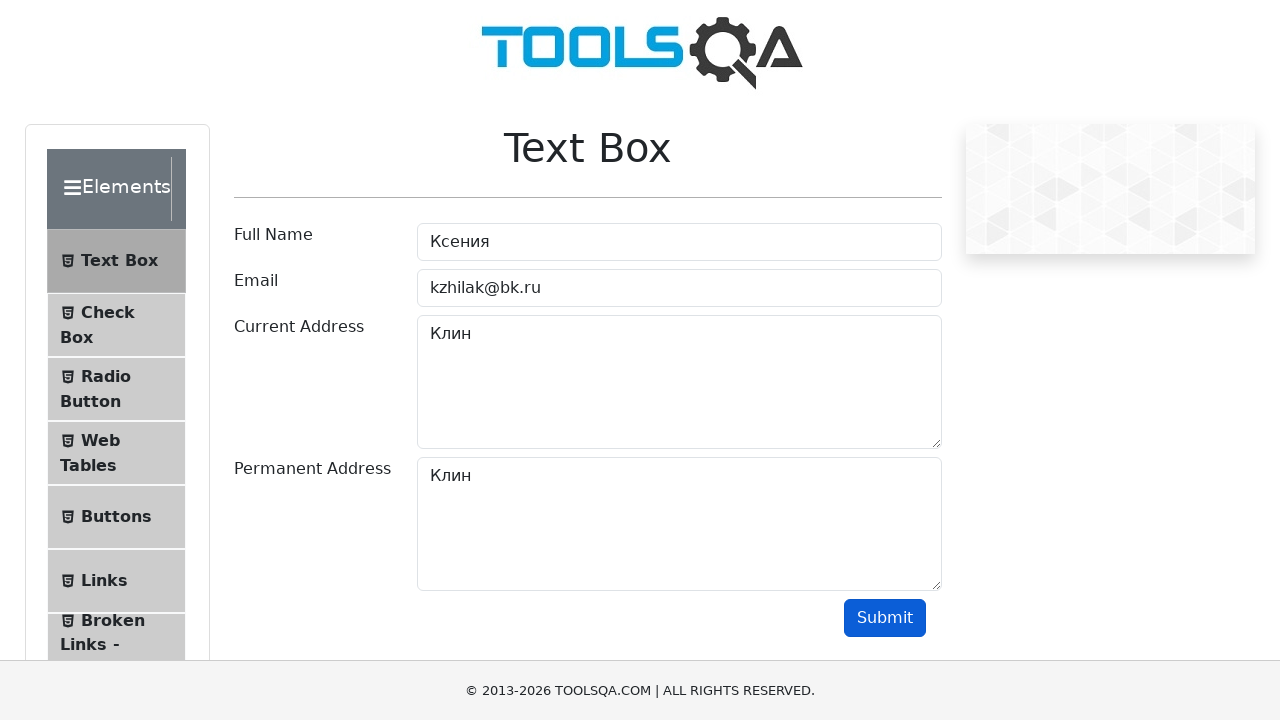

Verified permanent address 'Клин' is present in output
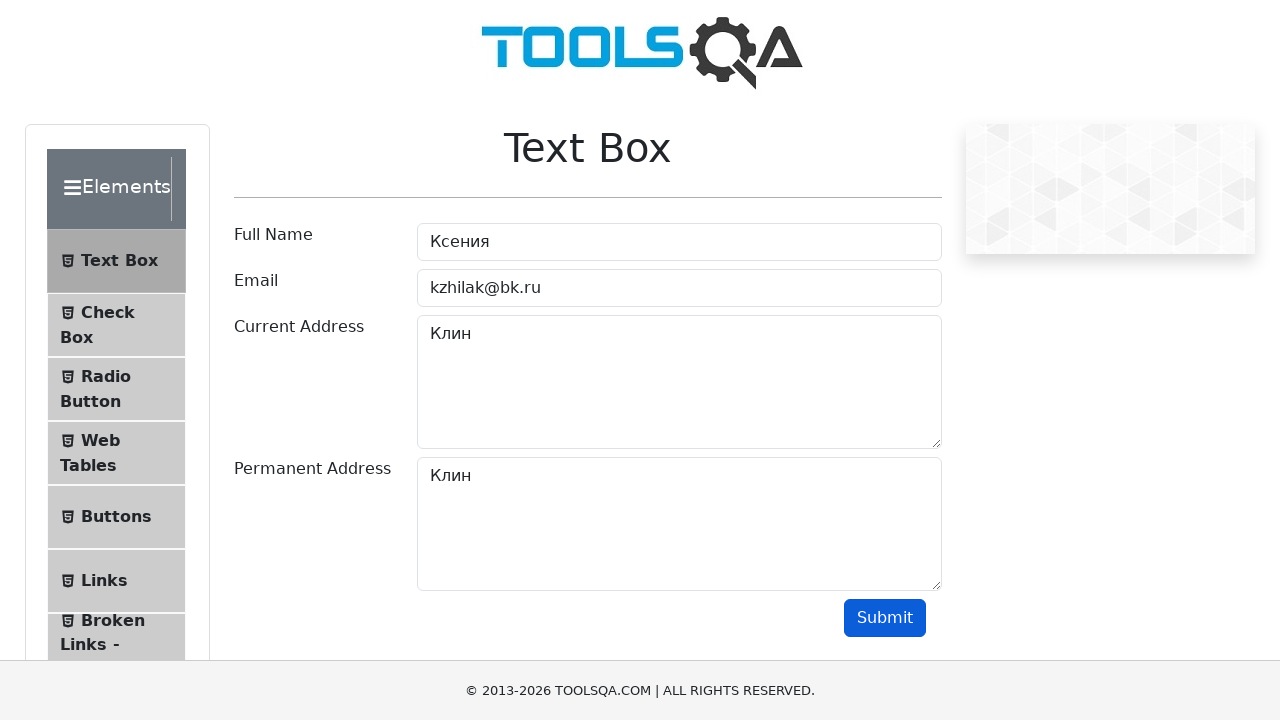

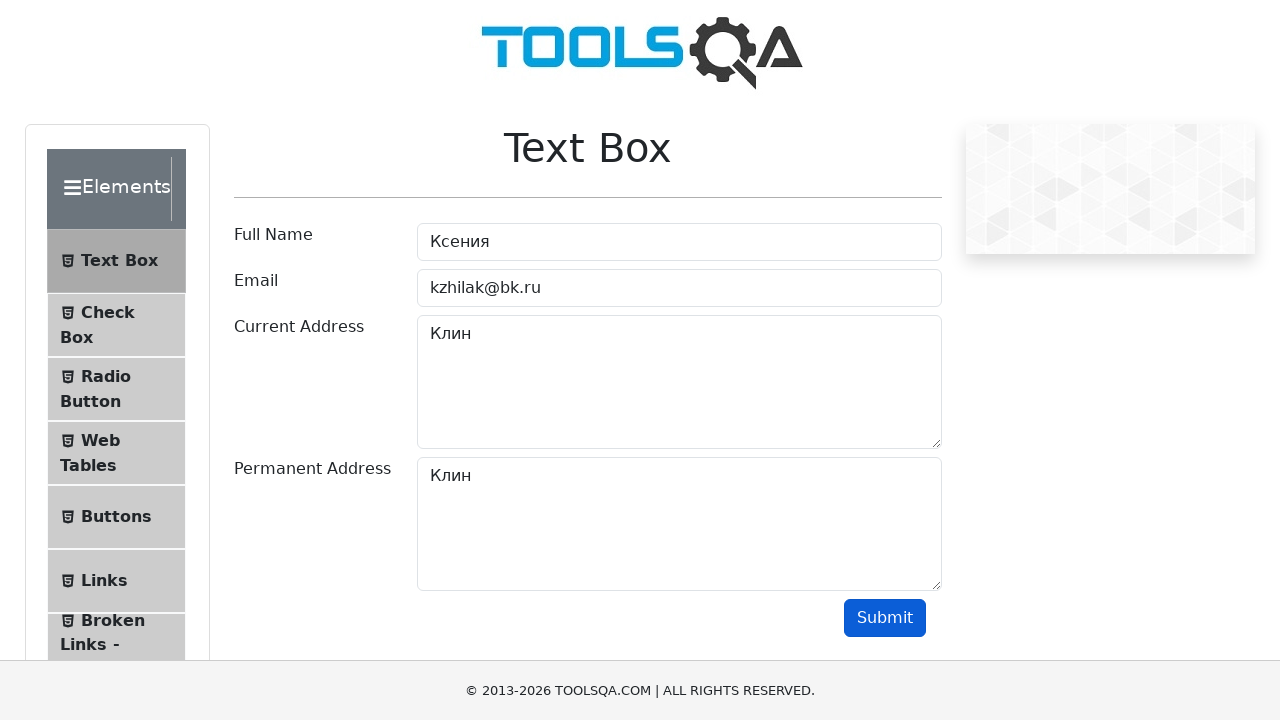